Tests JavaScript alert handling by clicking a button that triggers an alert box and then accepting the alert

Starting URL: http://demo.automationtesting.in/Alerts.html

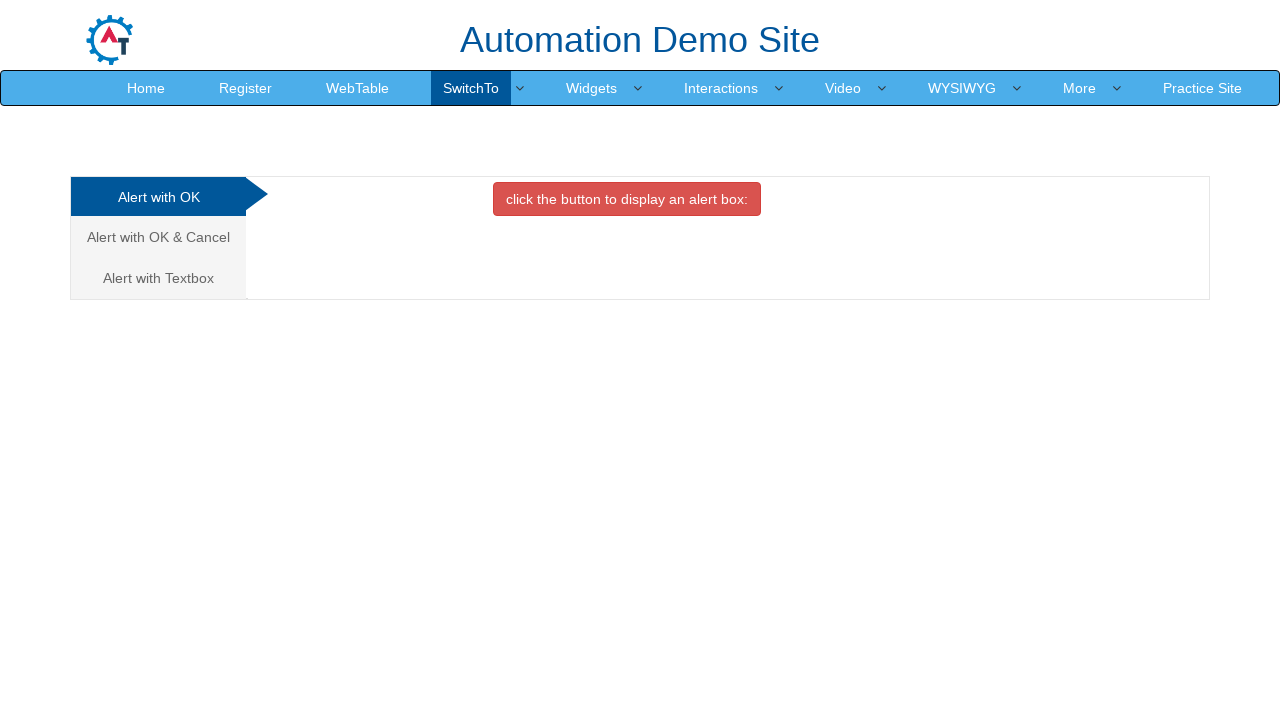

Set up dialog handler to accept alerts
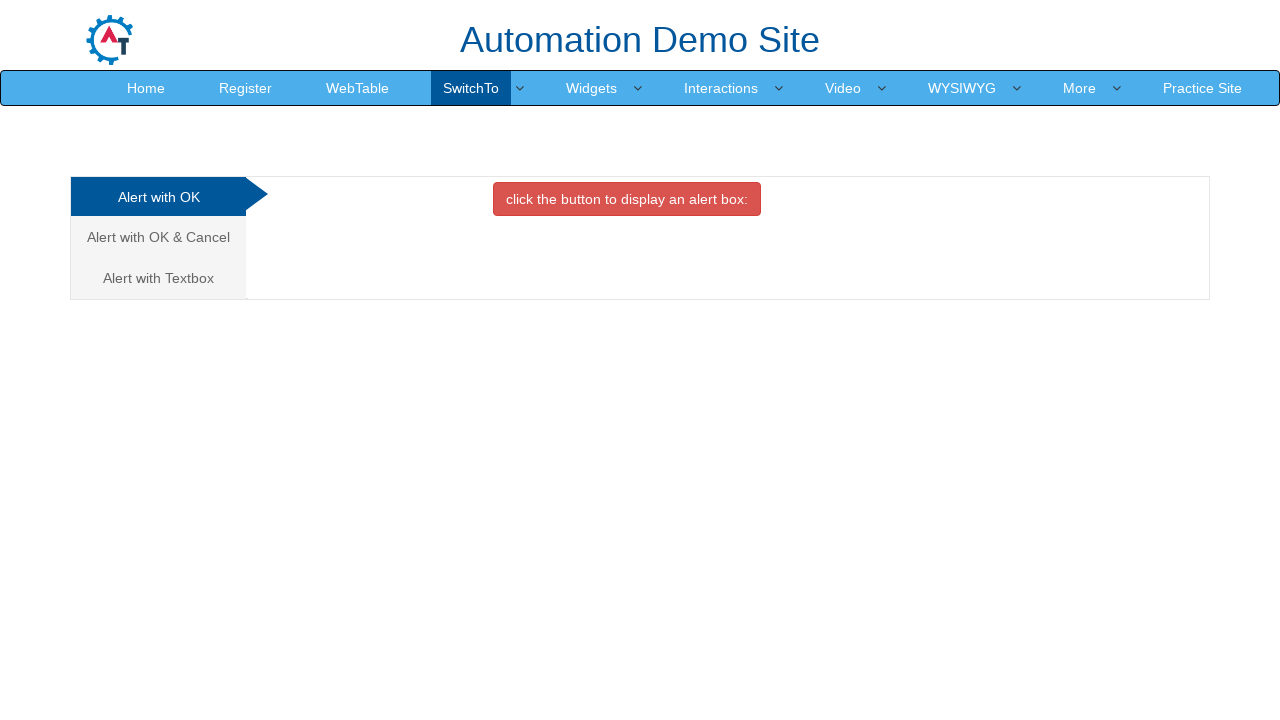

Clicked button to trigger alert box at (627, 199) on xpath=//button[contains(text(),'alert box:')]
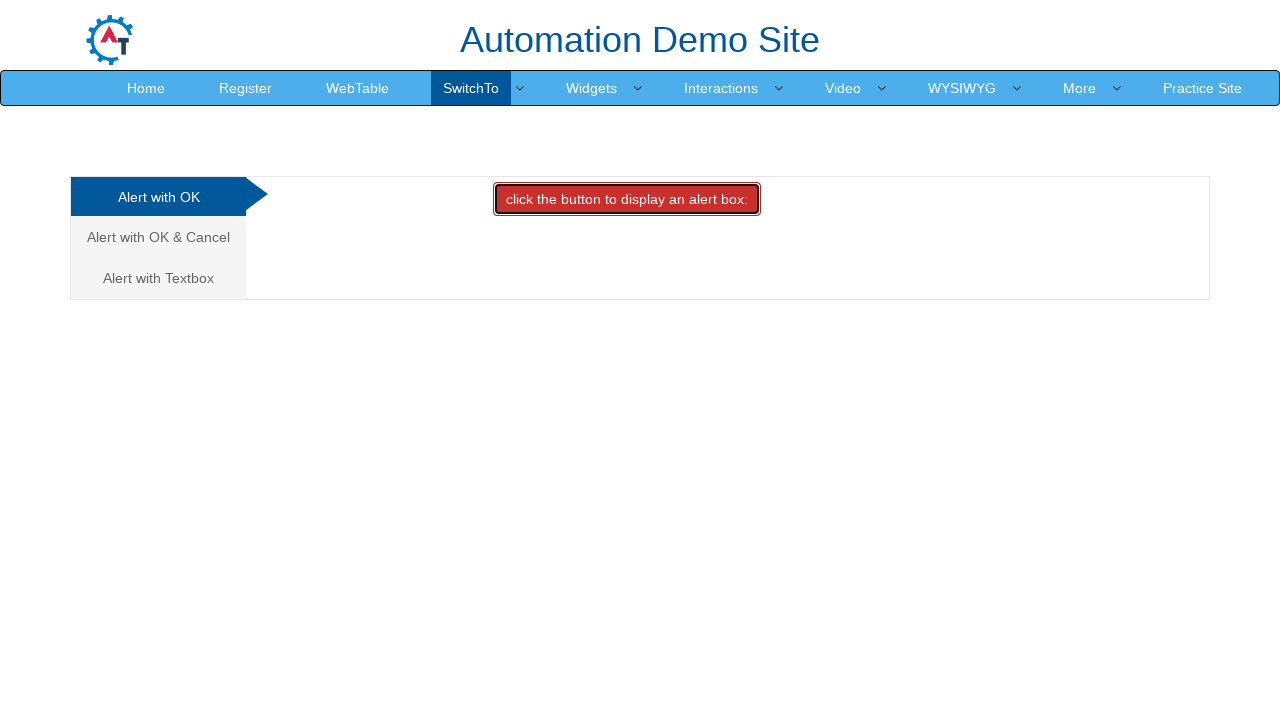

Waited for alert to be processed
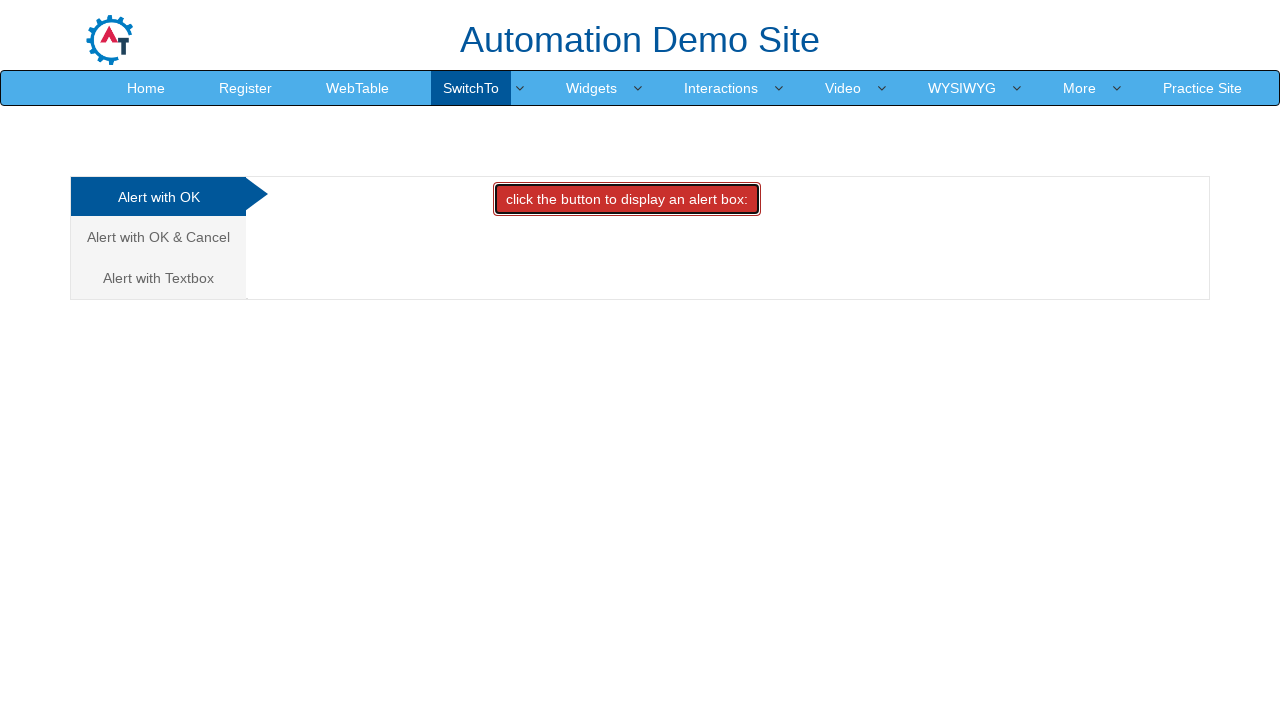

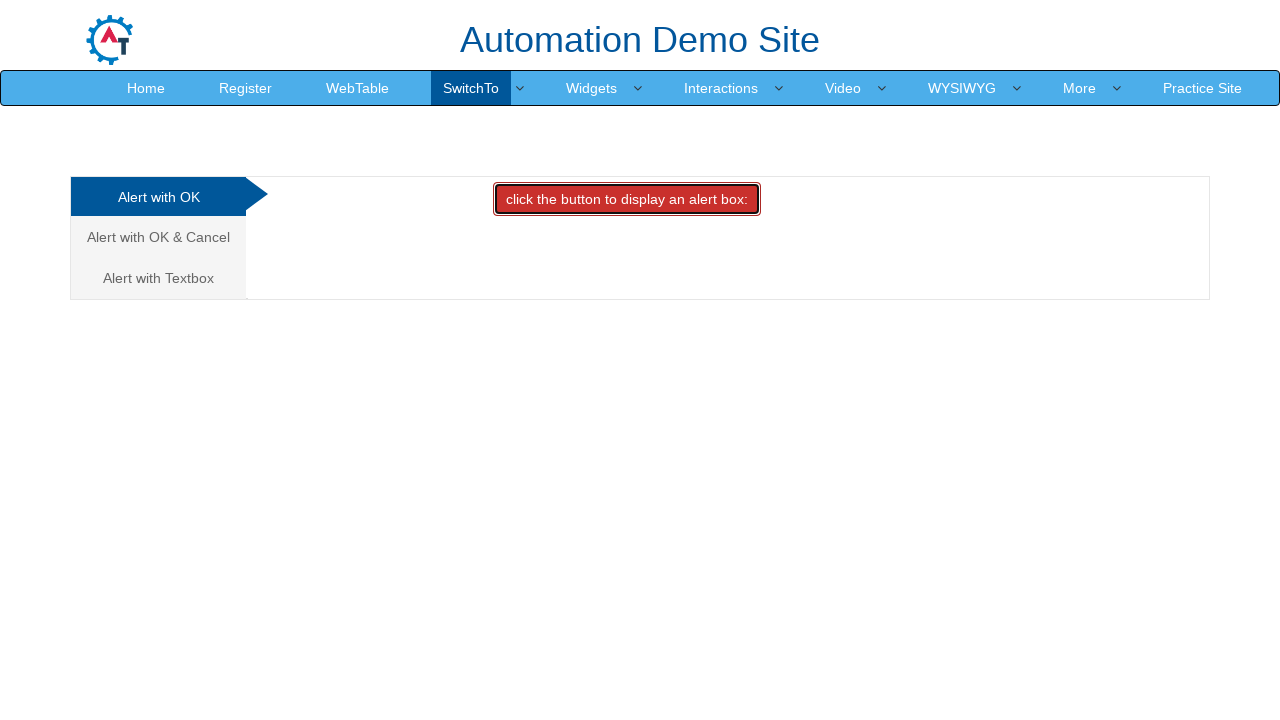